Opens the Testing Therapy website and waits for the page to load. This is a basic browser launch and navigation test using Safari/WebKit browser.

Starting URL: https://www.testingtherapy.com/

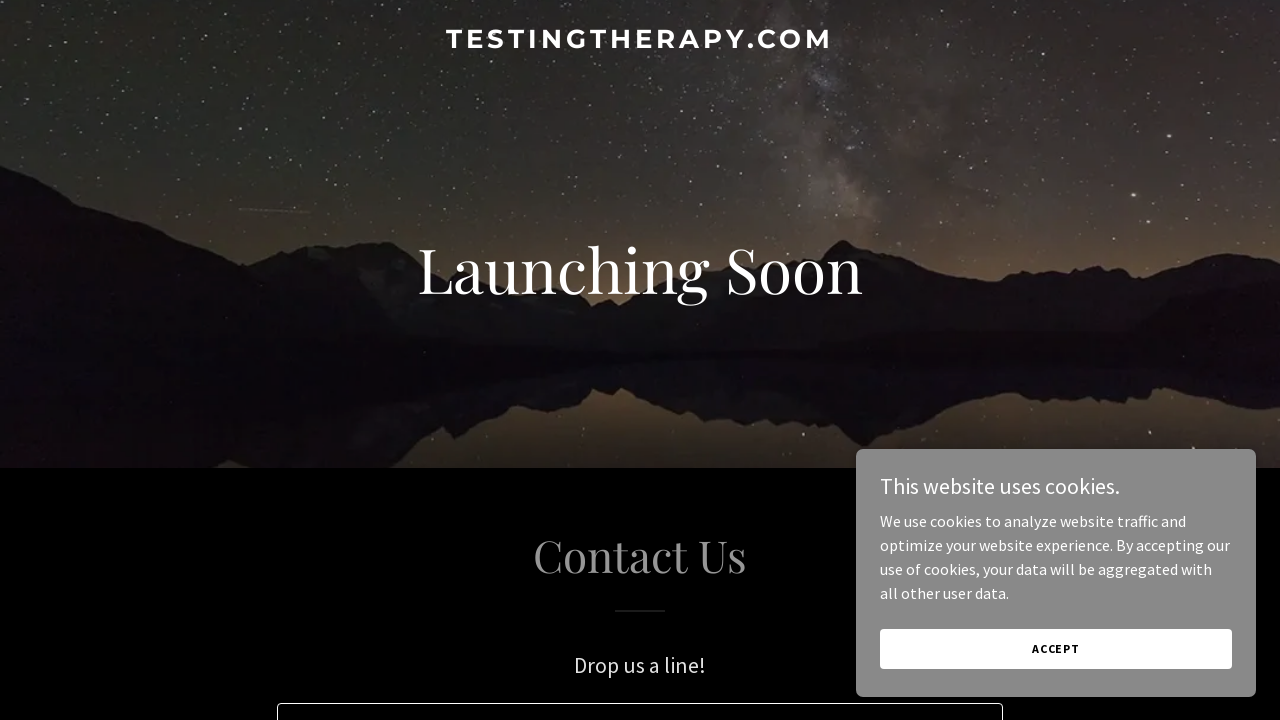

Waited for DOM content to load on Testing Therapy website
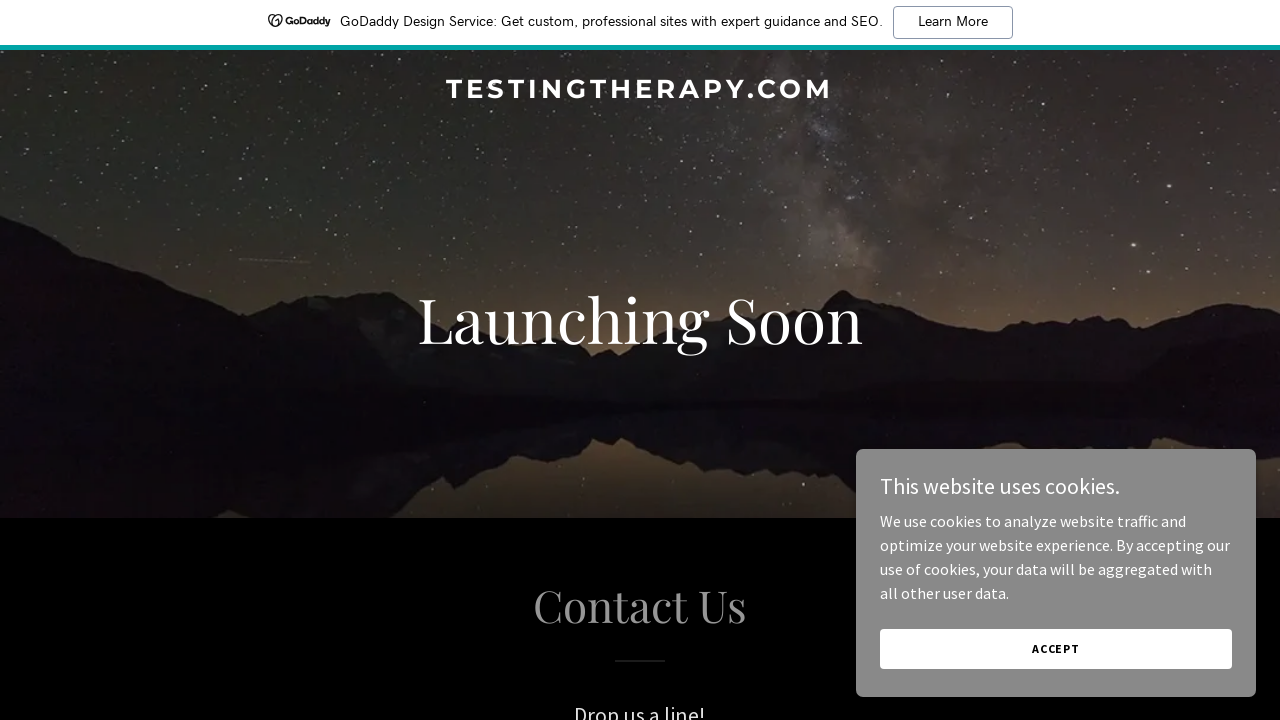

Waited 3 seconds for page content to render and become visible
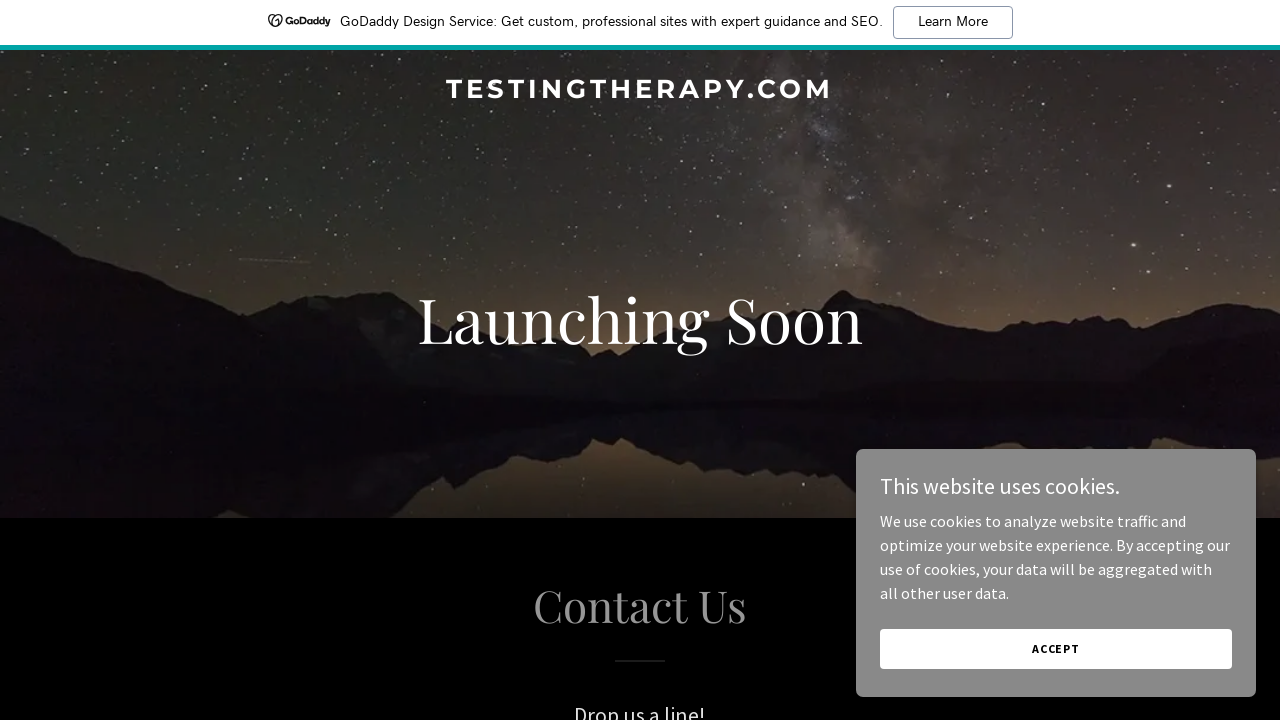

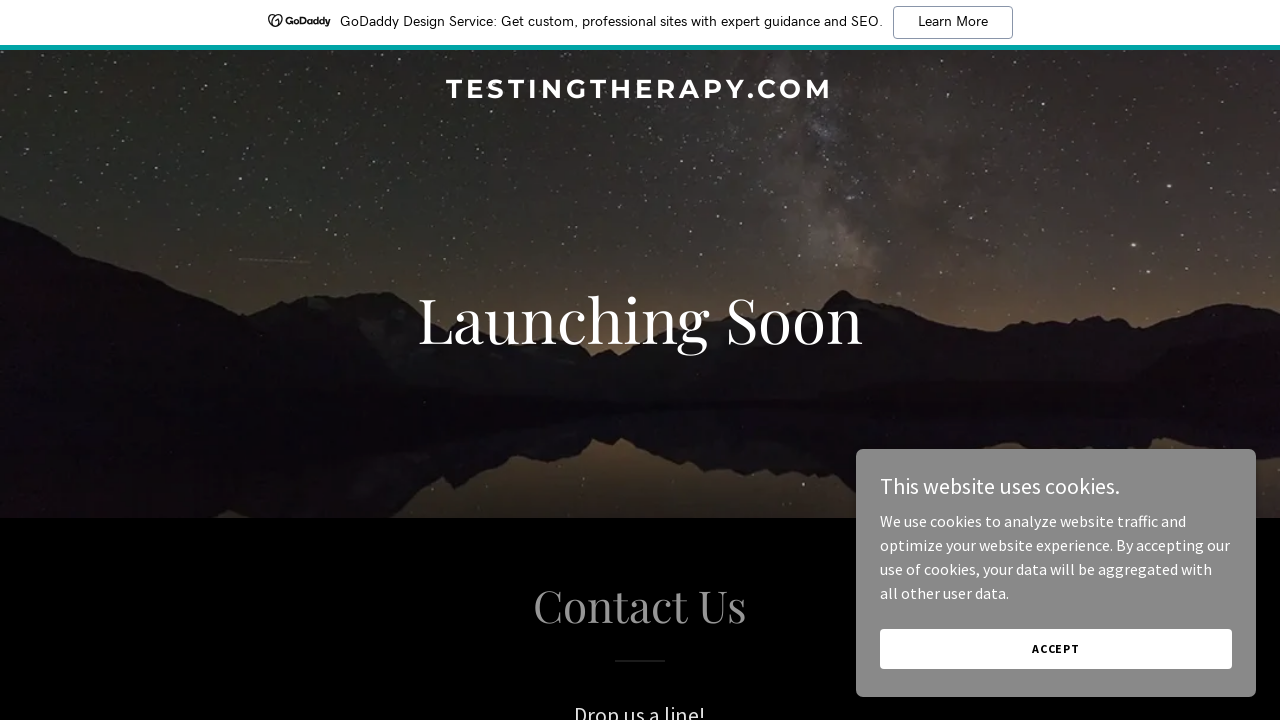